Navigates to an automation testing demo site and clicks on an element (likely an enter/skip button on a landing page)

Starting URL: http://demo.automationtesting.in/

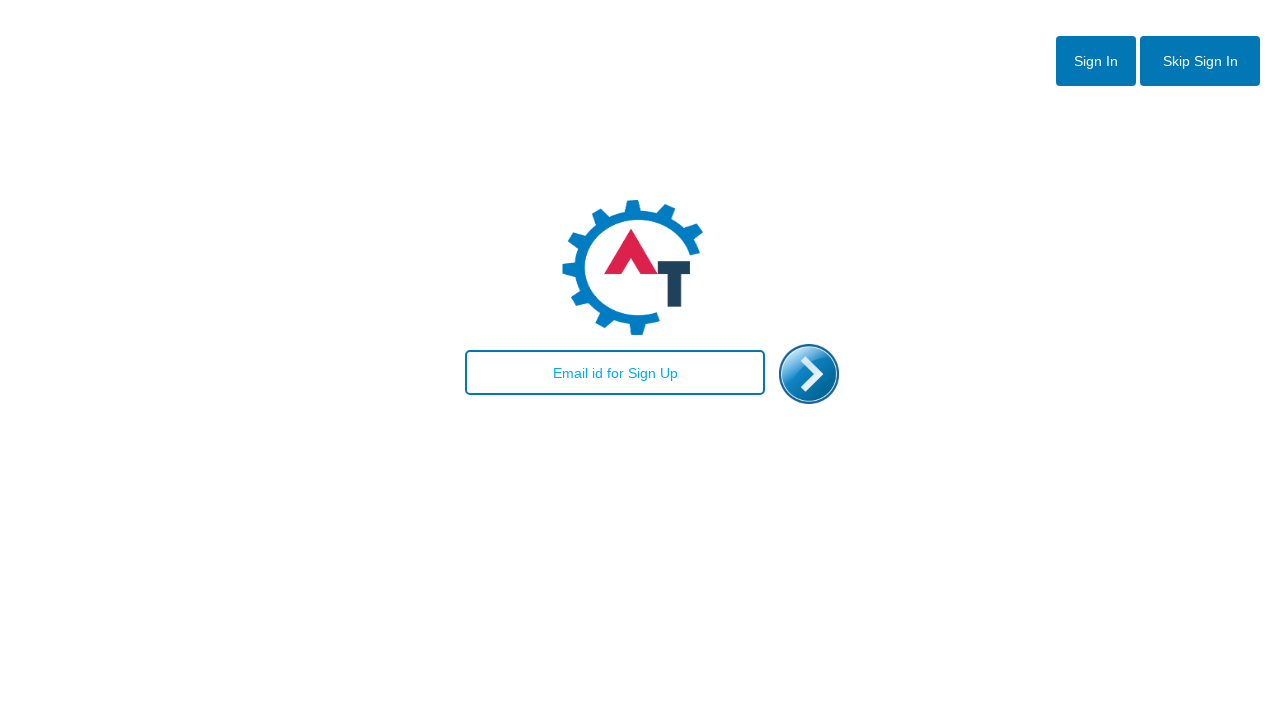

Clicked the enter/skip button on the automation testing demo landing page at (809, 374) on xpath=//*[@id='enterimg']
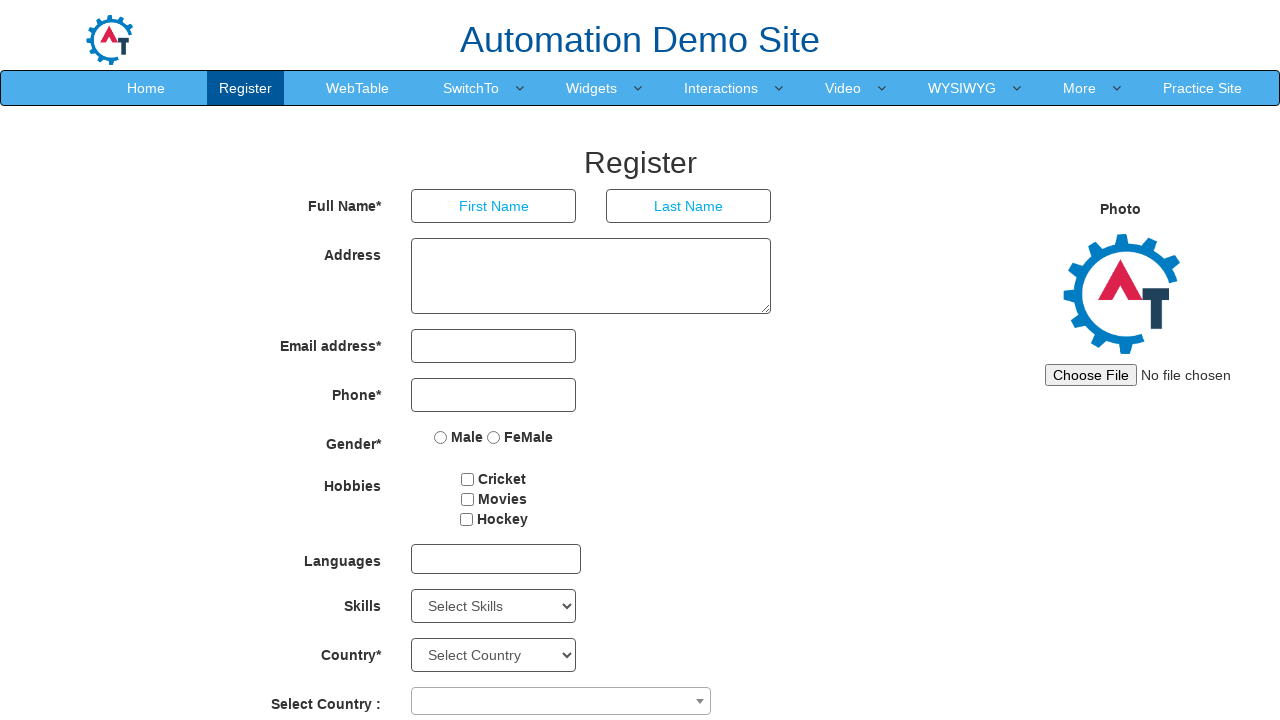

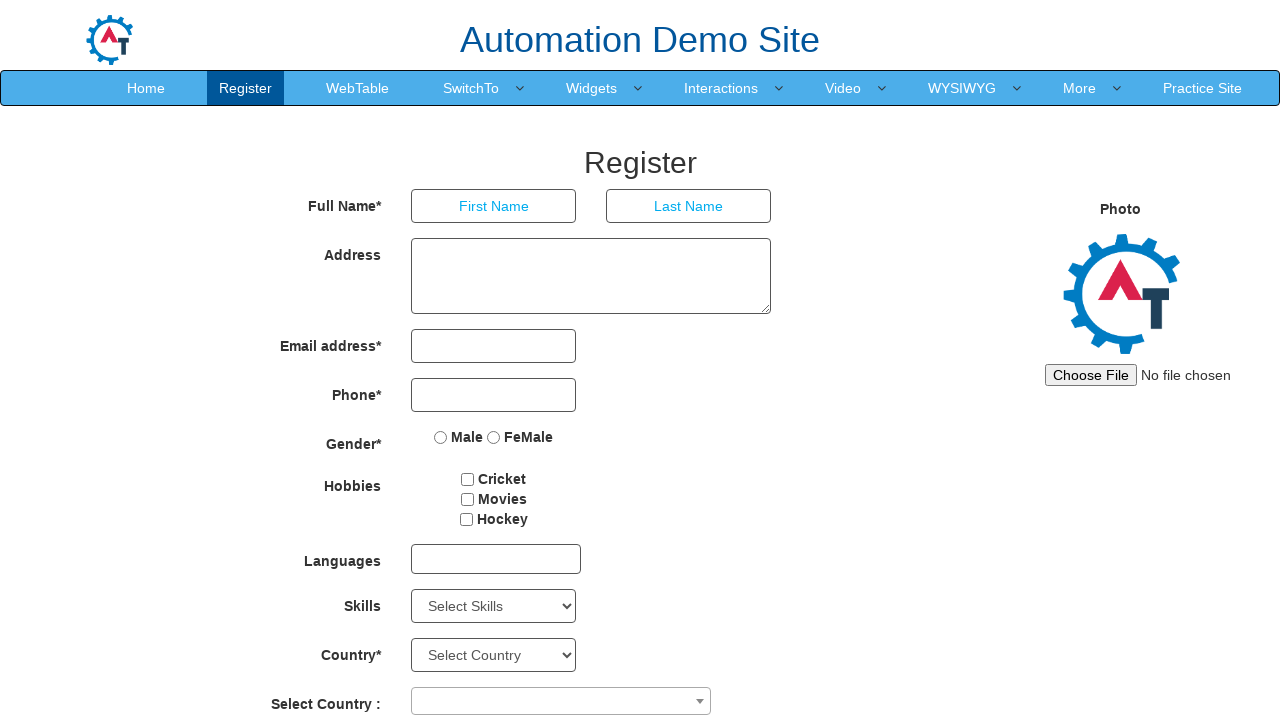